Tests handling of delayed elements by navigating to the Load Delay page, waiting for a button that appears after a delay, verifying its visibility, and clicking it.

Starting URL: http://uitestingplayground.com/

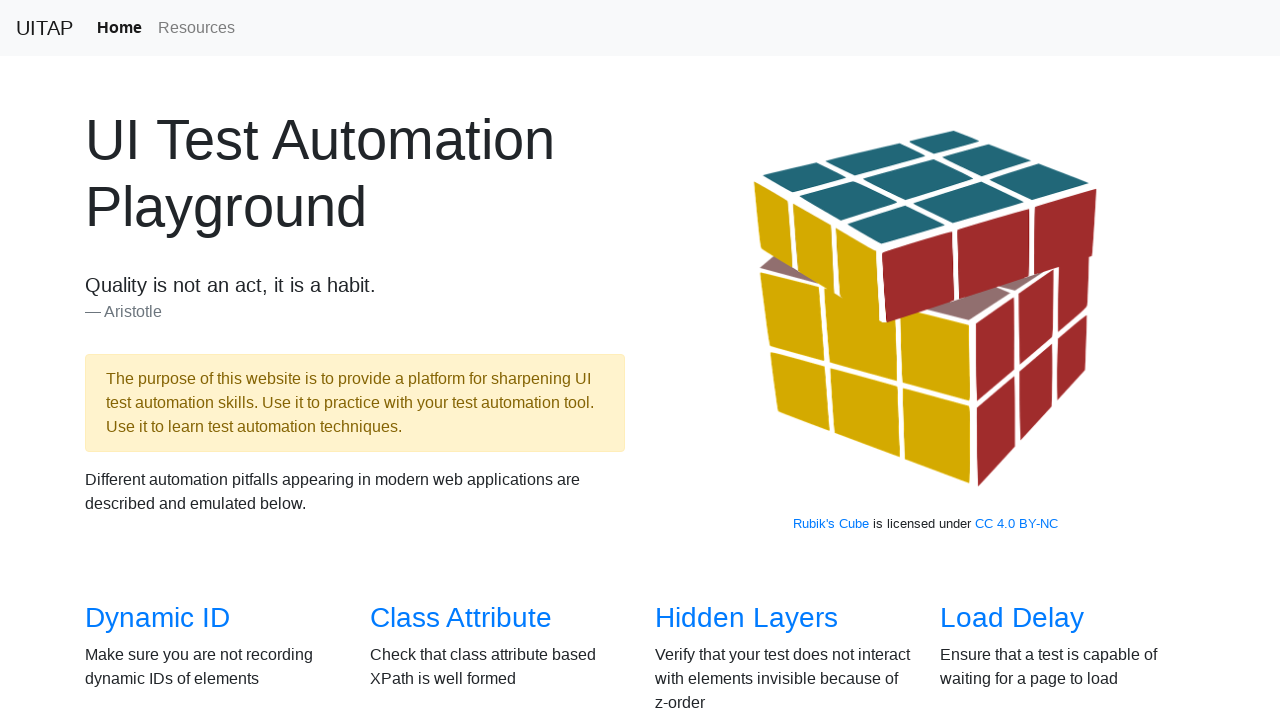

Located 'Load Delay' link
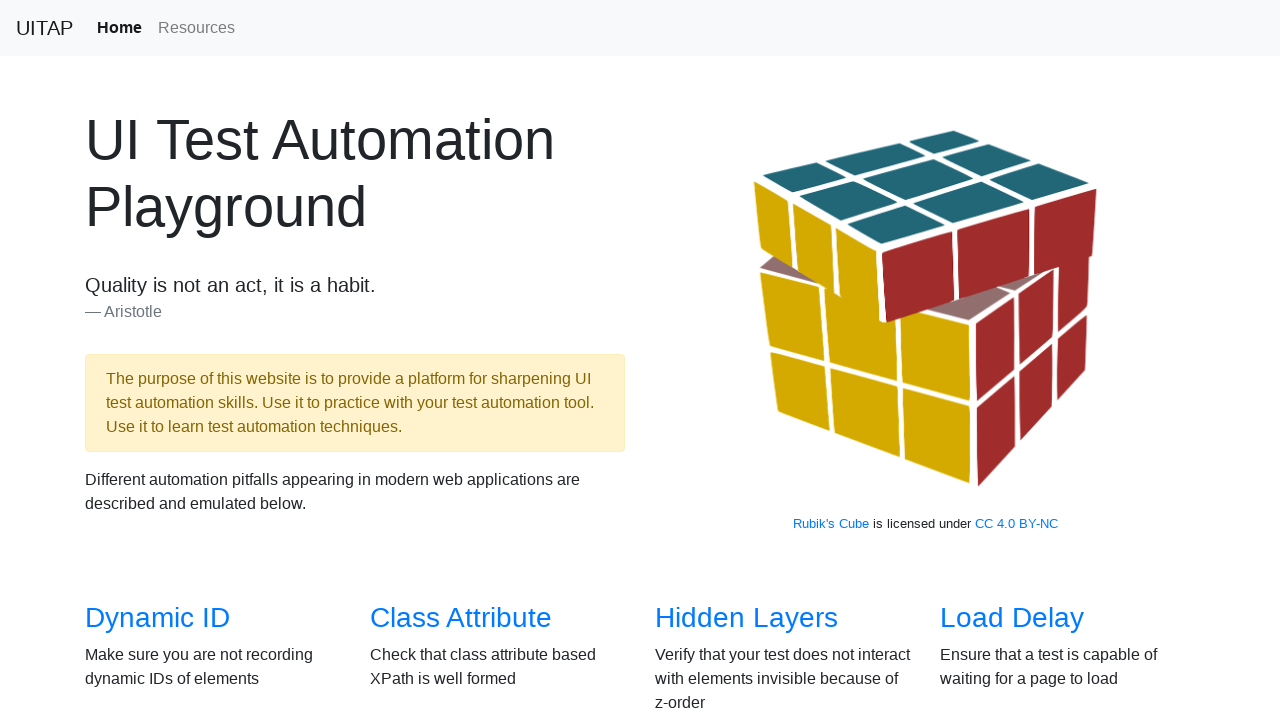

Scrolled 'Load Delay' link into view
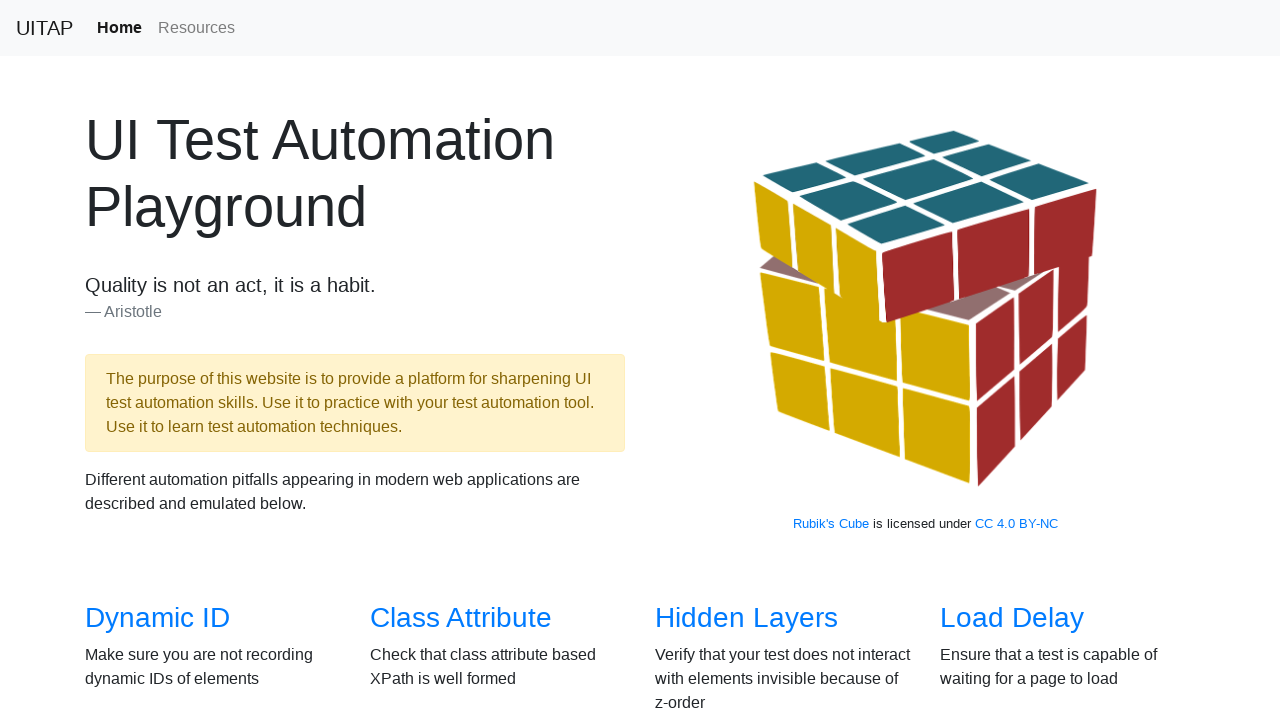

Clicked 'Load Delay' link to navigate to Load Delay page at (1012, 618) on internal:role=link[name="Load Delay"i]
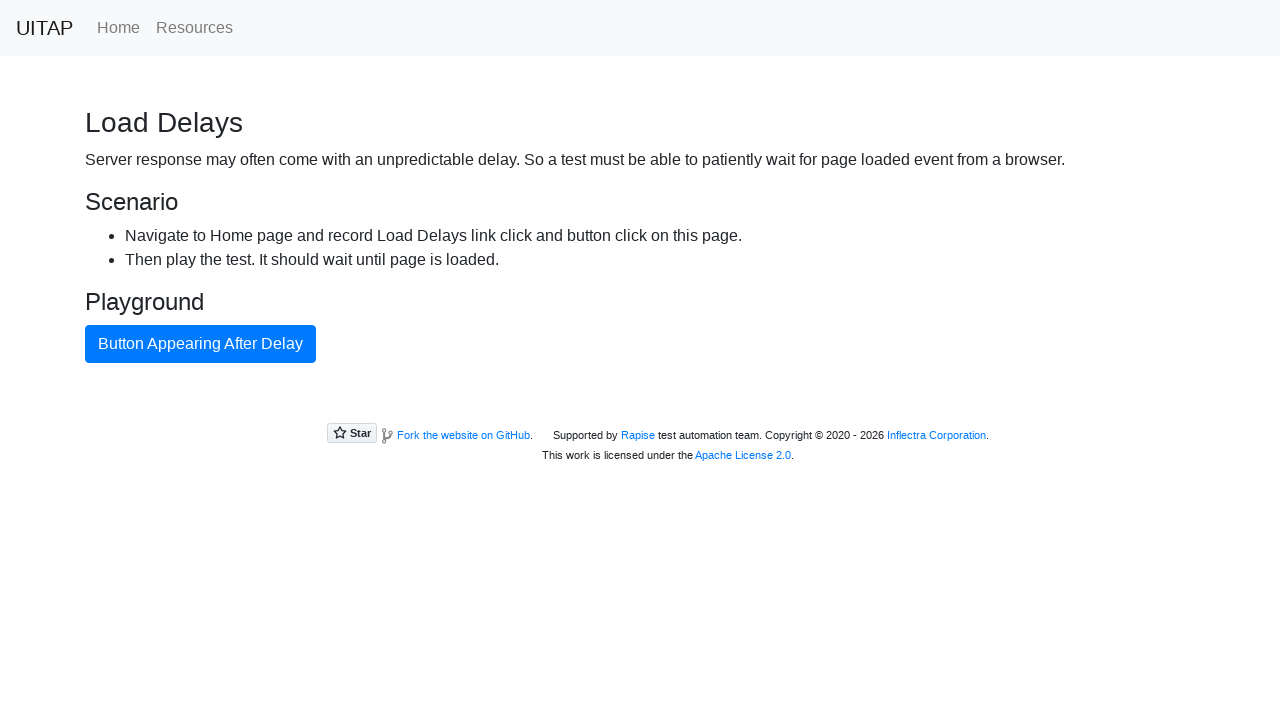

Located delayed button element
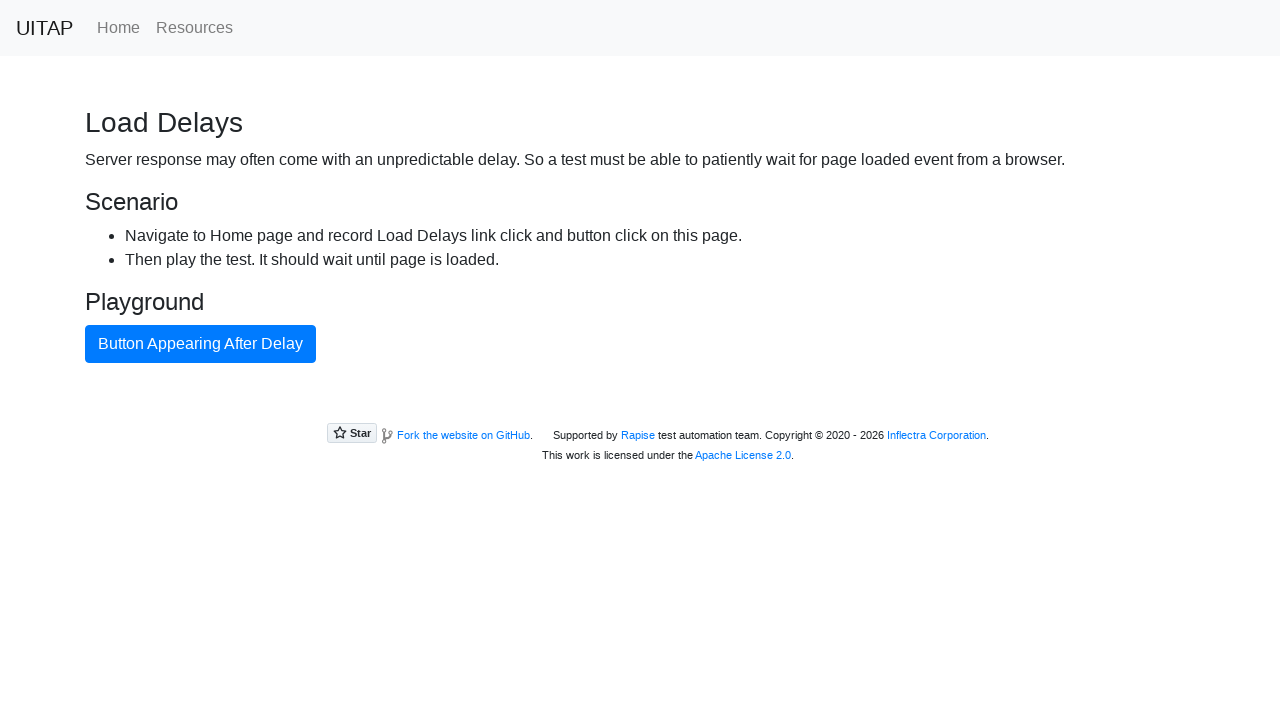

Waited for delayed button to appear
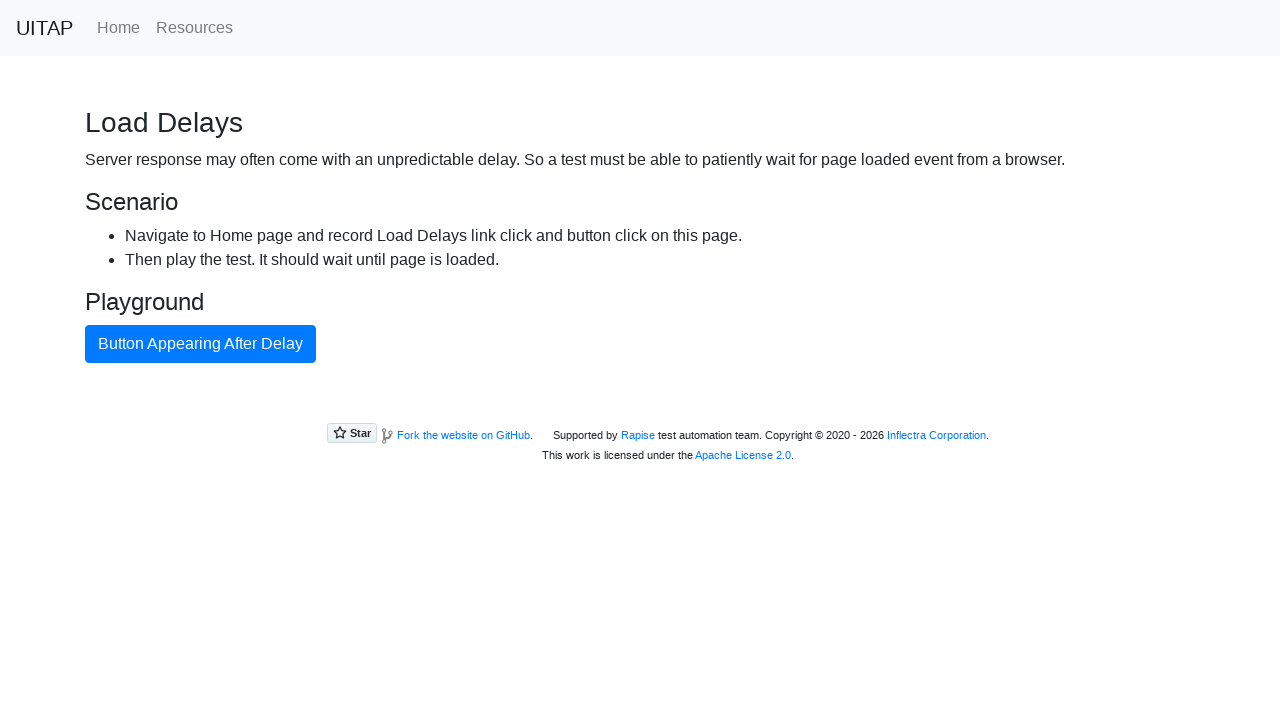

Verified that delayed button is visible
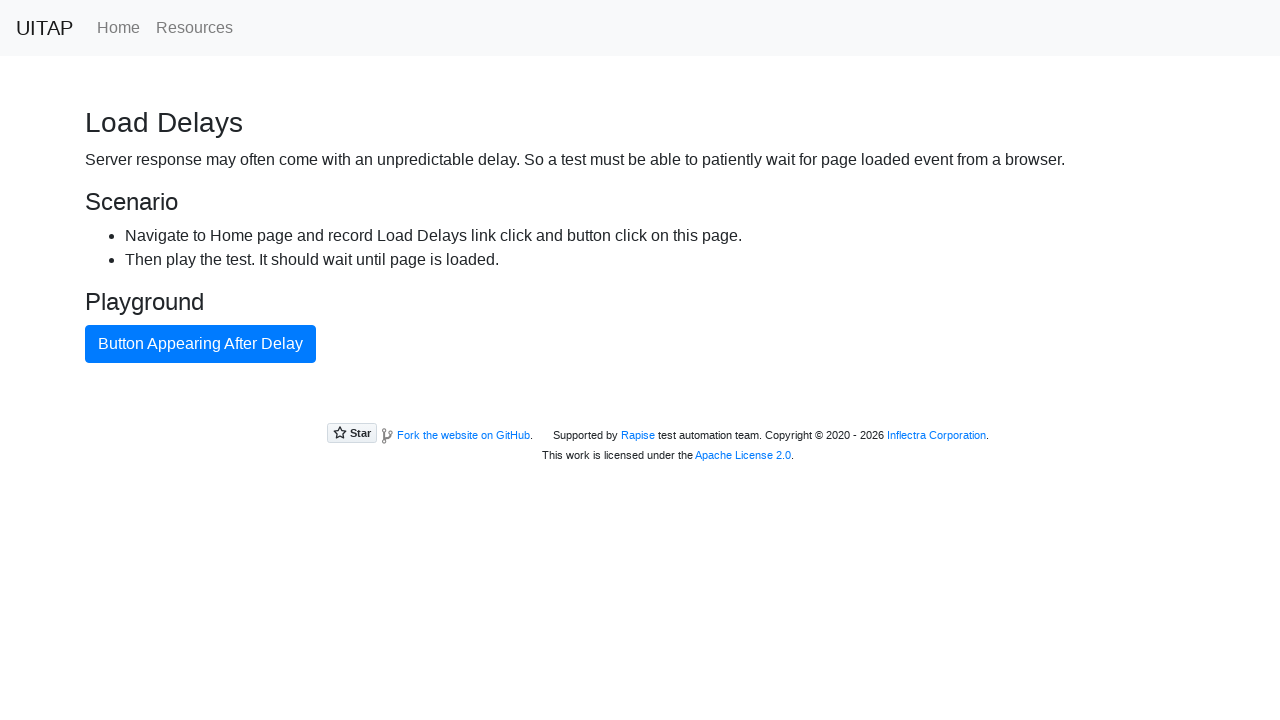

Clicked the delayed button at (200, 344) on internal:role=button[name="Button Appearing After Delay"i]
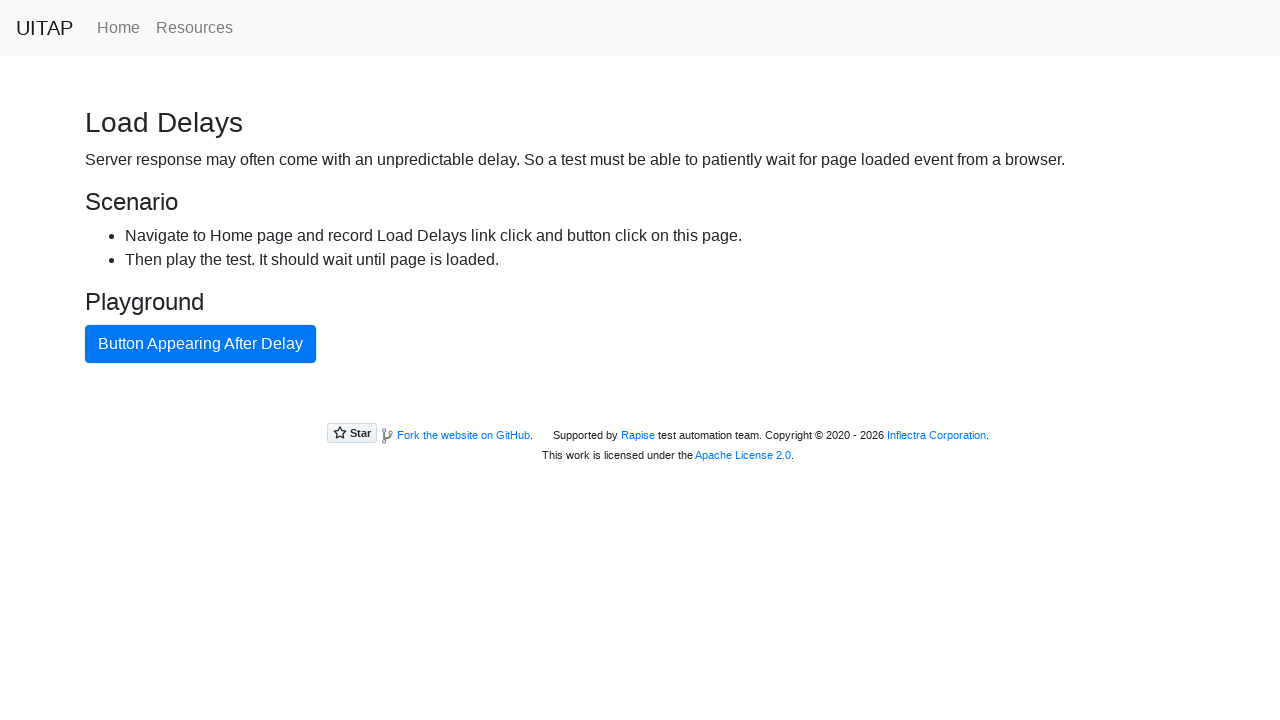

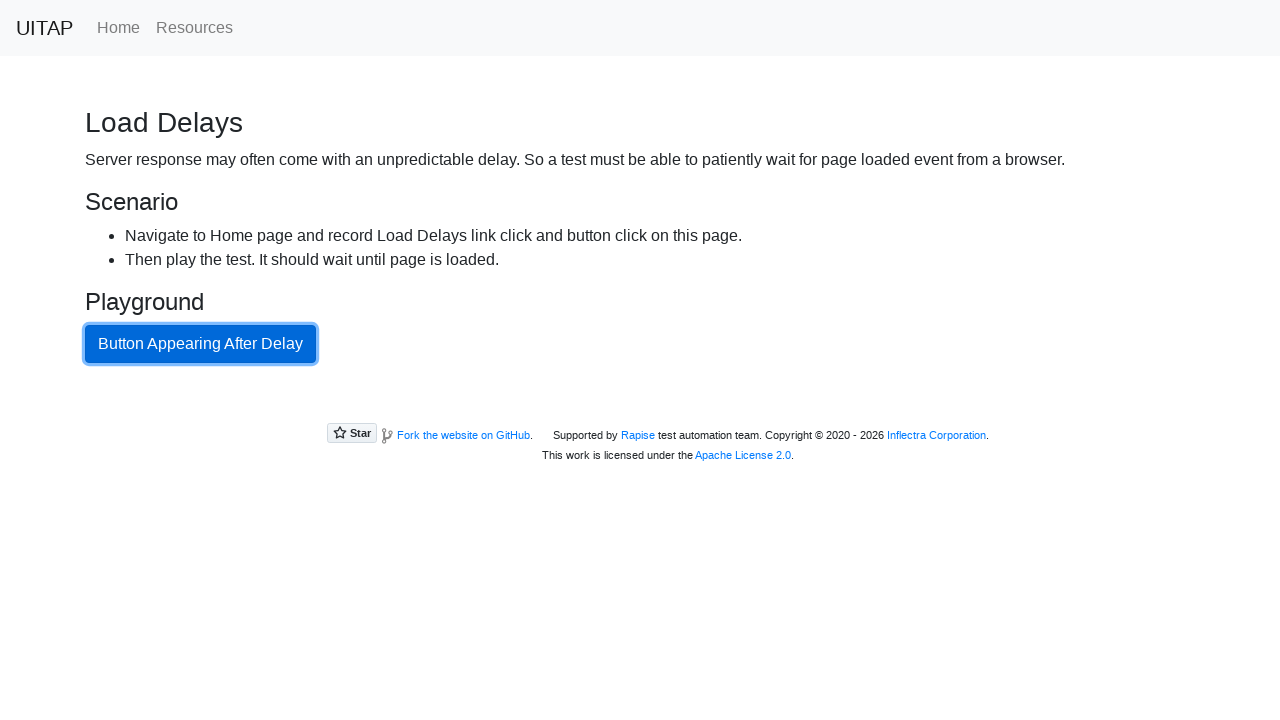